Tests clicking a button with complex class attributes and handling alert dialogs

Starting URL: http://uitestingplayground.com/classattr

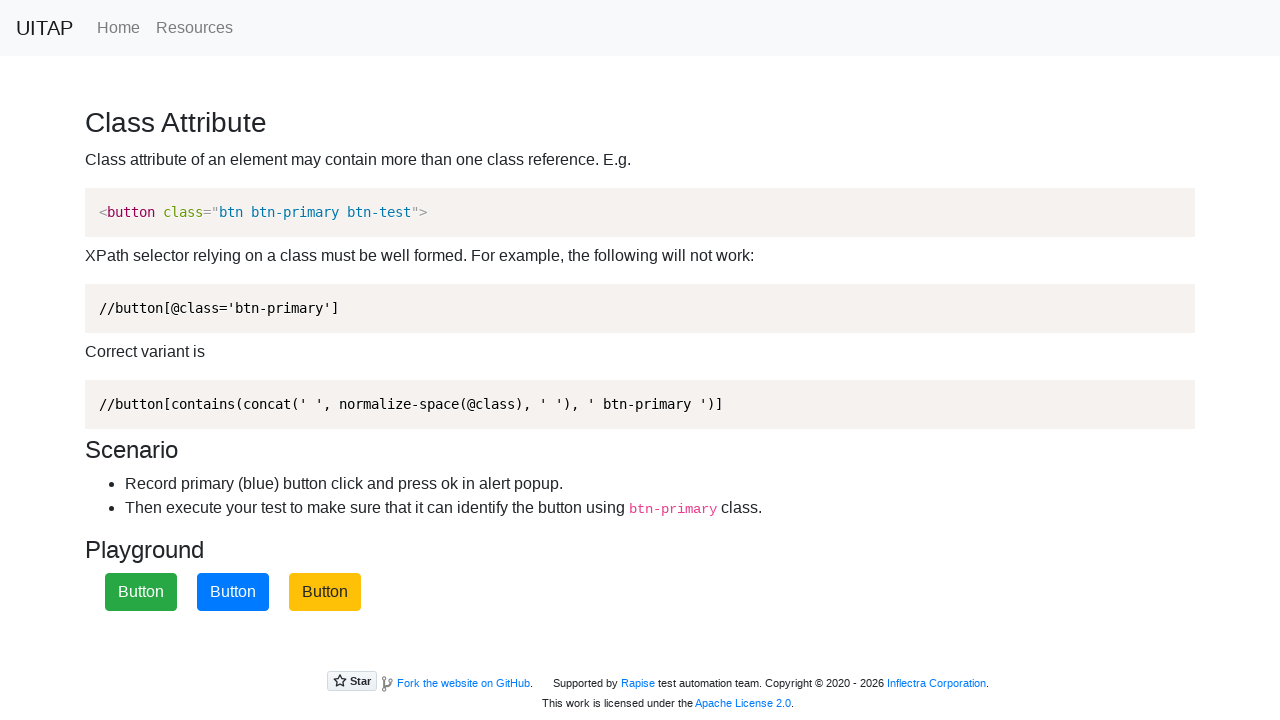

Set up dialog handler to accept alerts
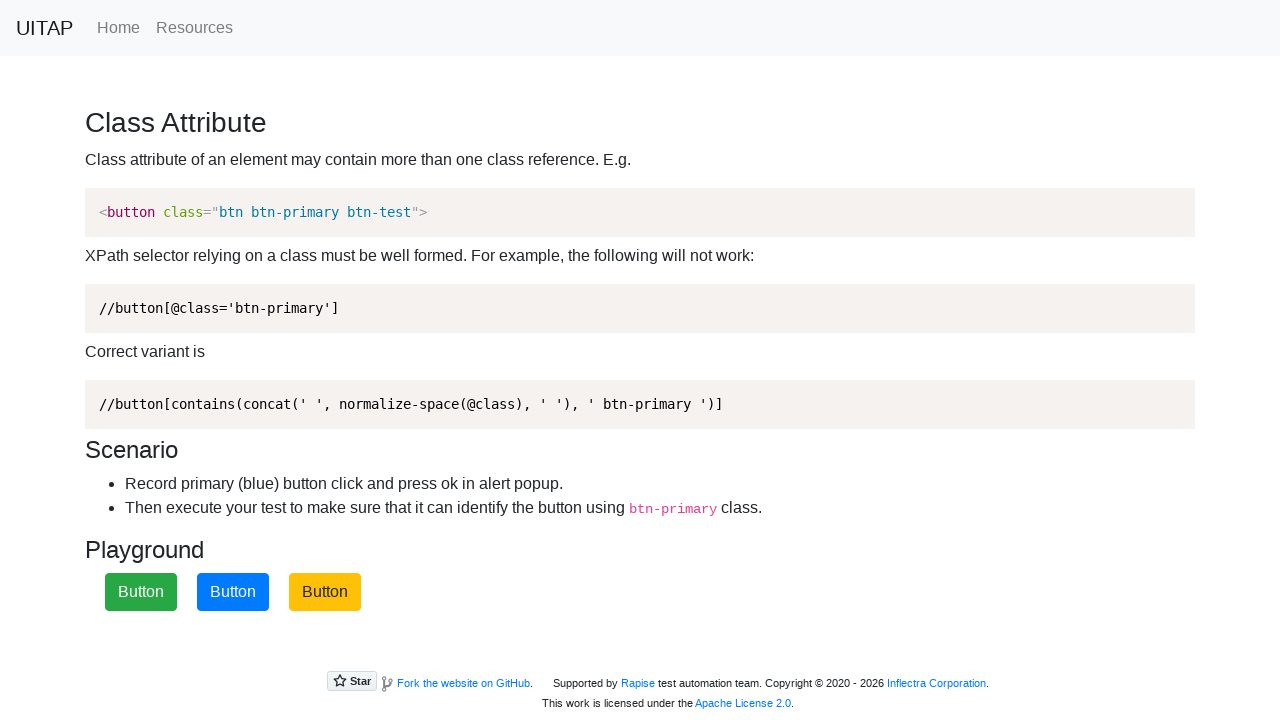

Clicked blue button (iteration 1 of 3) at (233, 592) on .btn-primary
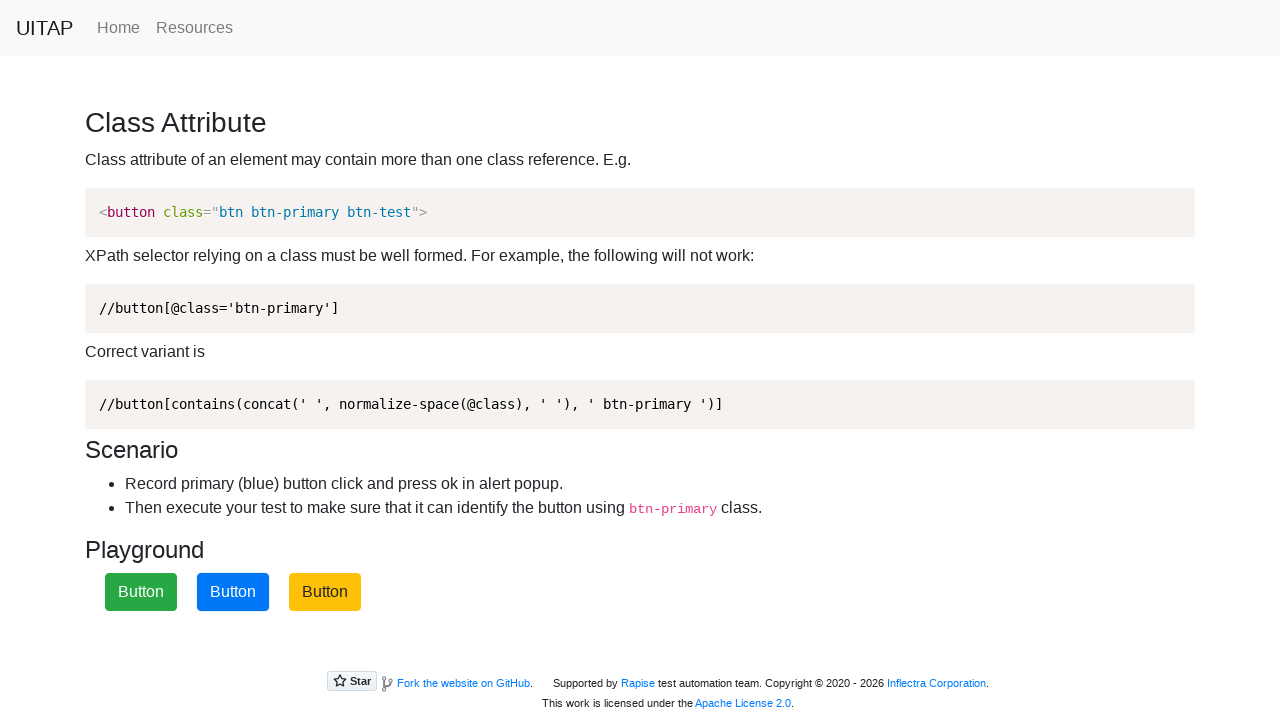

Set up dialog handler to accept alerts
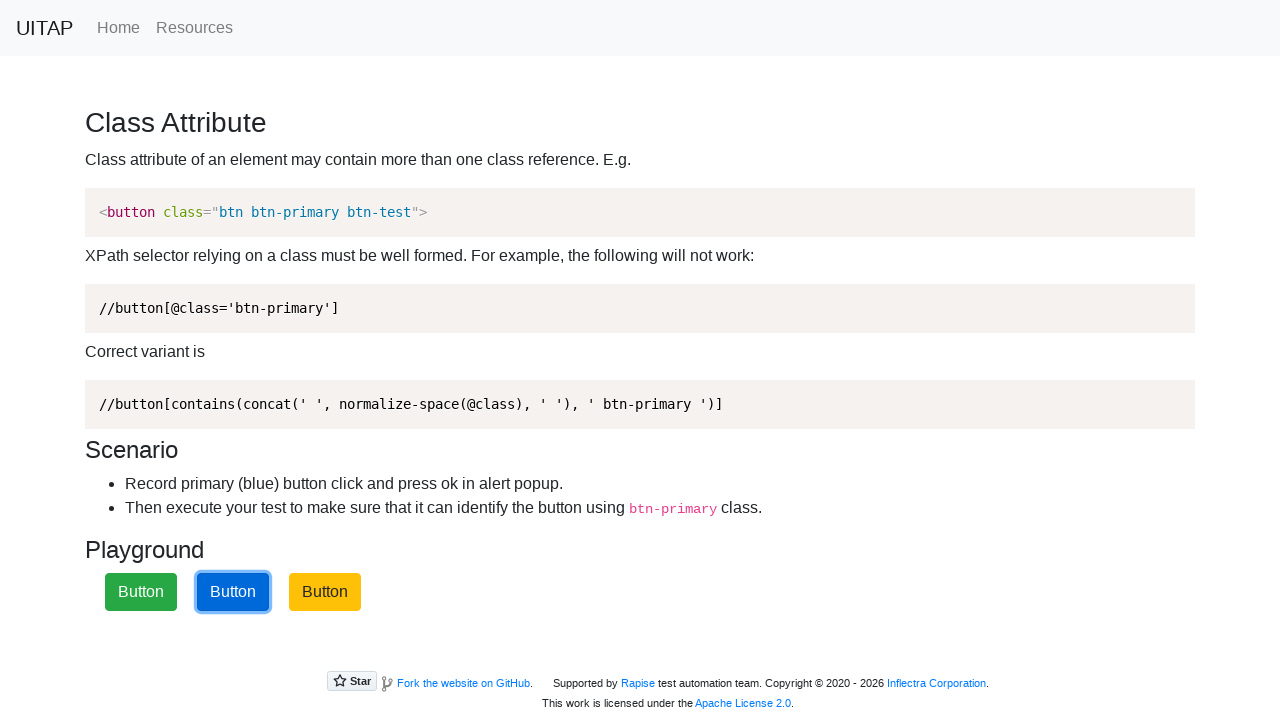

Clicked blue button (iteration 2 of 3) at (233, 592) on .btn-primary
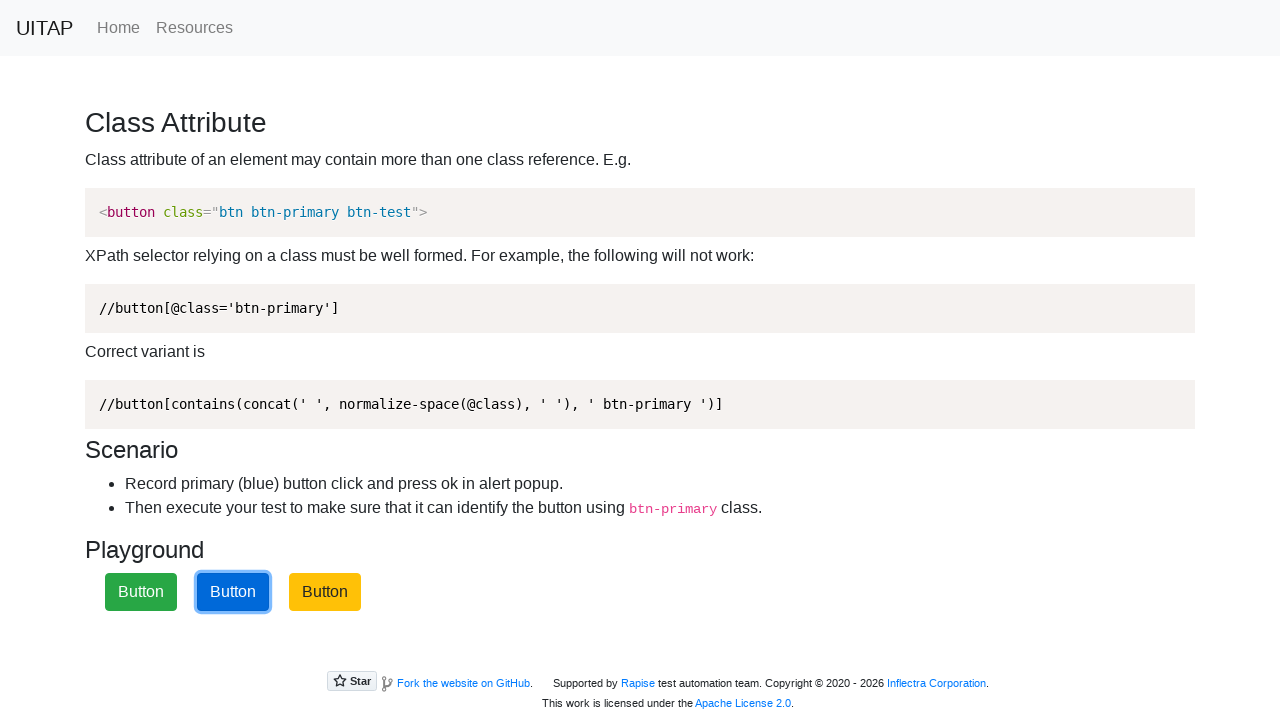

Set up dialog handler to accept alerts
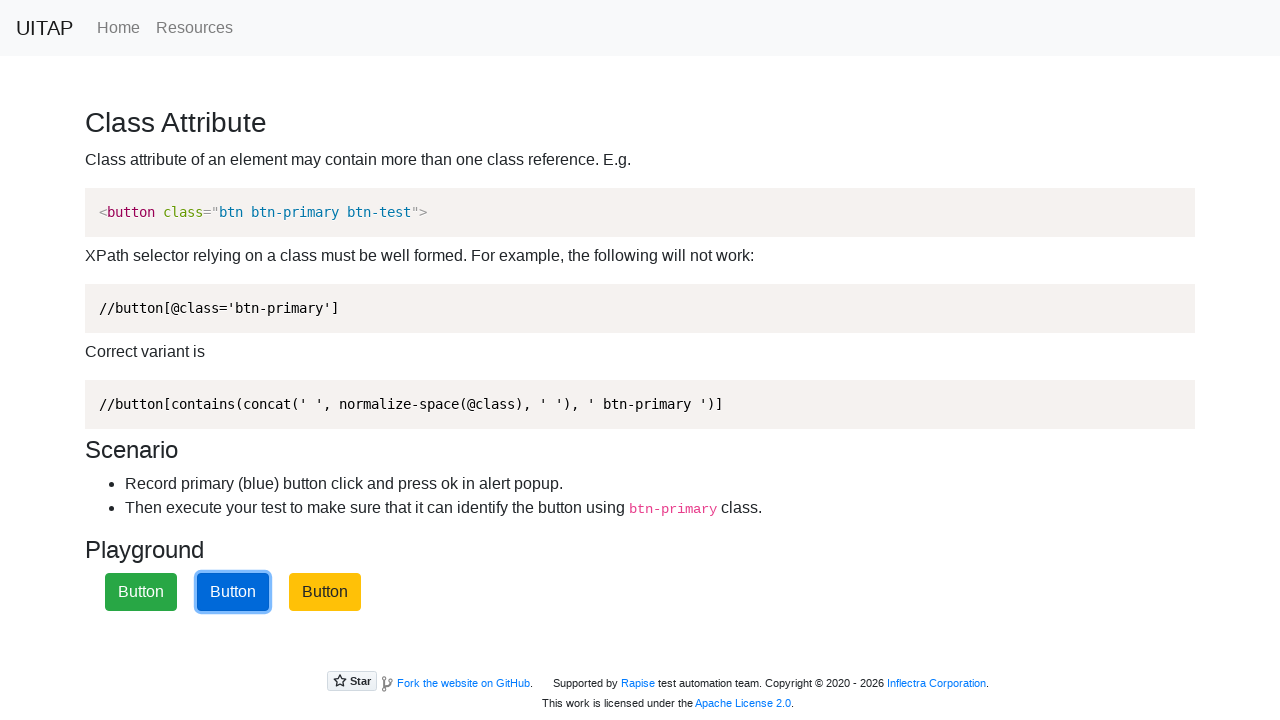

Clicked blue button (iteration 3 of 3) at (233, 592) on .btn-primary
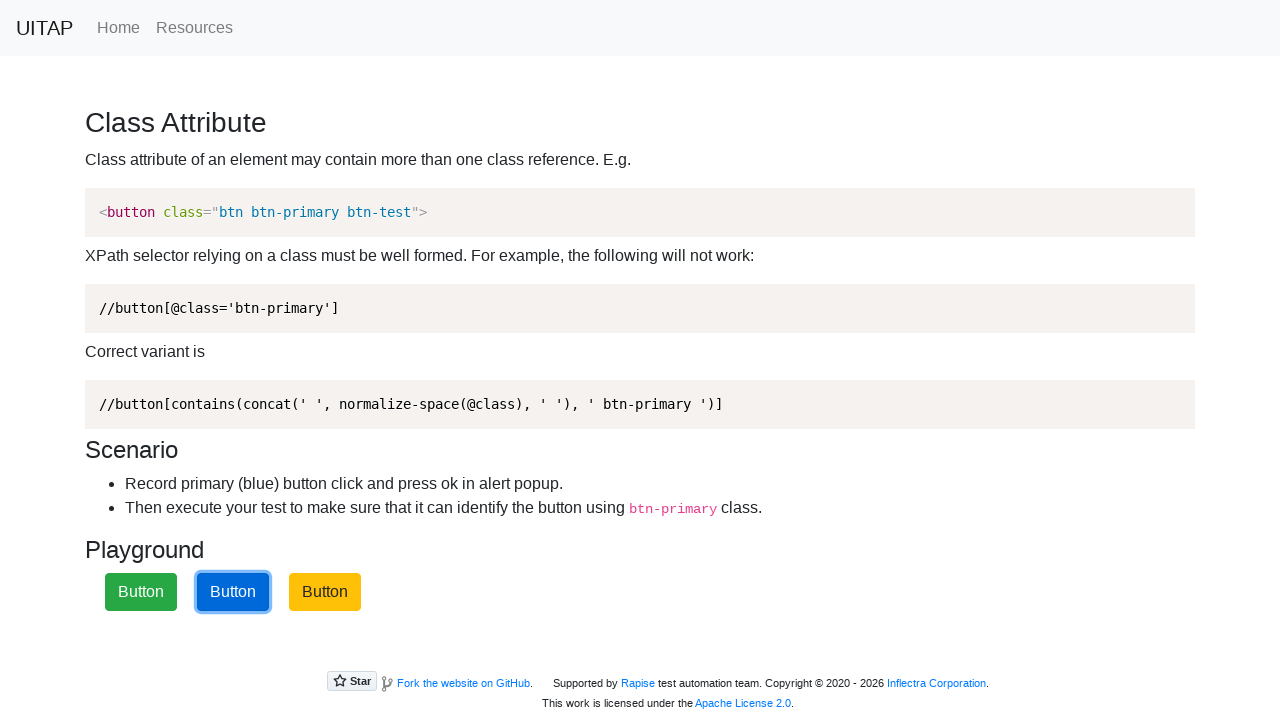

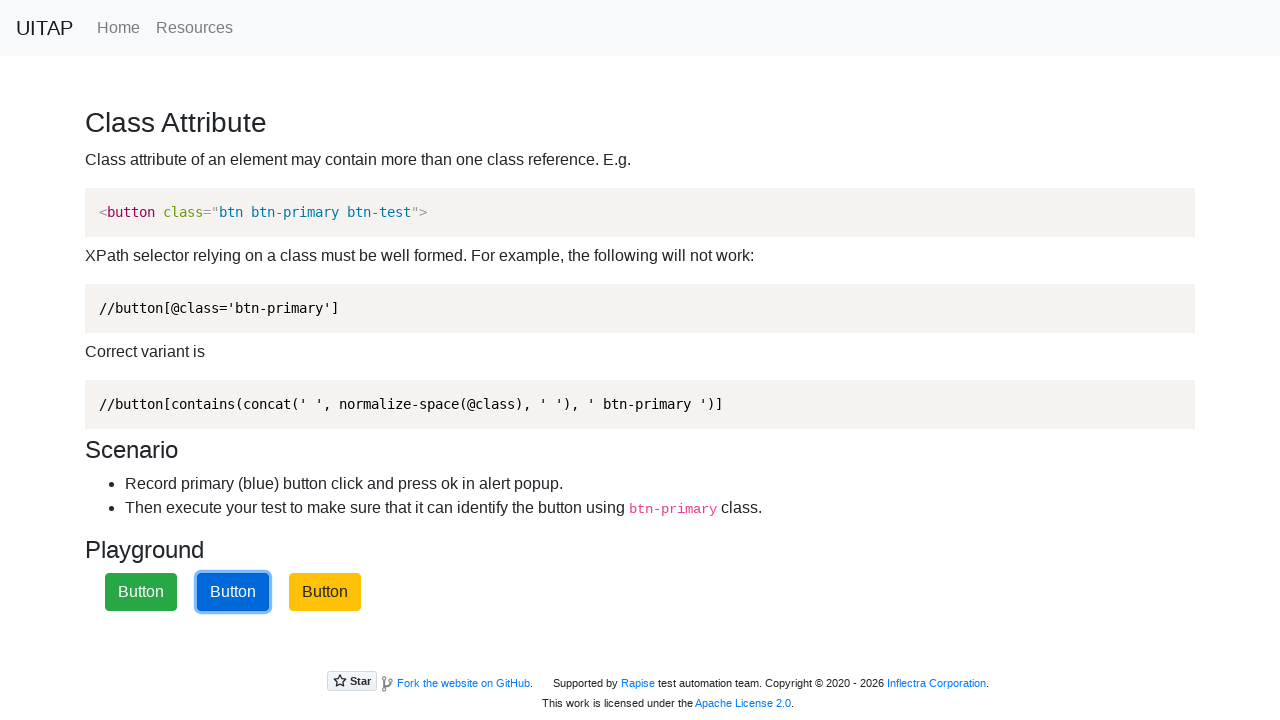